Tests search functionality by searching for "YONEX" products and verifying results contain the search term, then searches for an invalid term "Gesundheit" and verifies no results are found.

Starting URL: https://crio-qkart-frontend-qa.vercel.app/

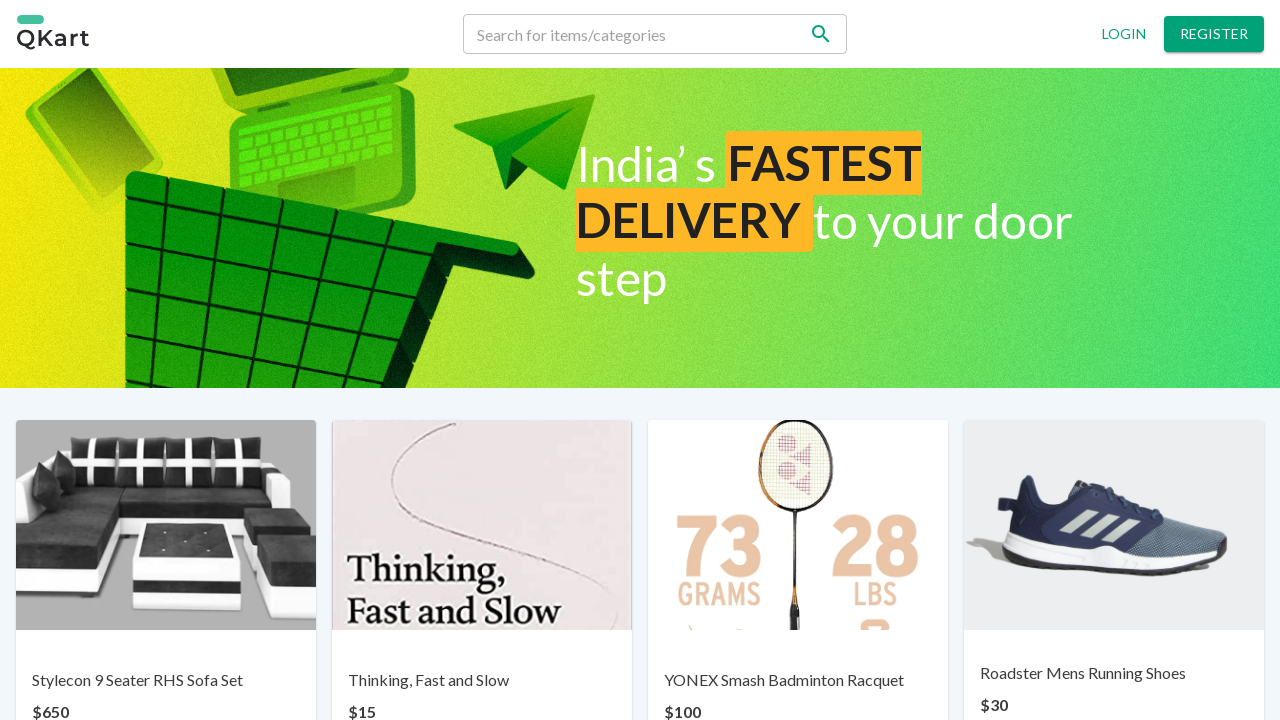

Filled search field with 'YONEX' on input[name='search']
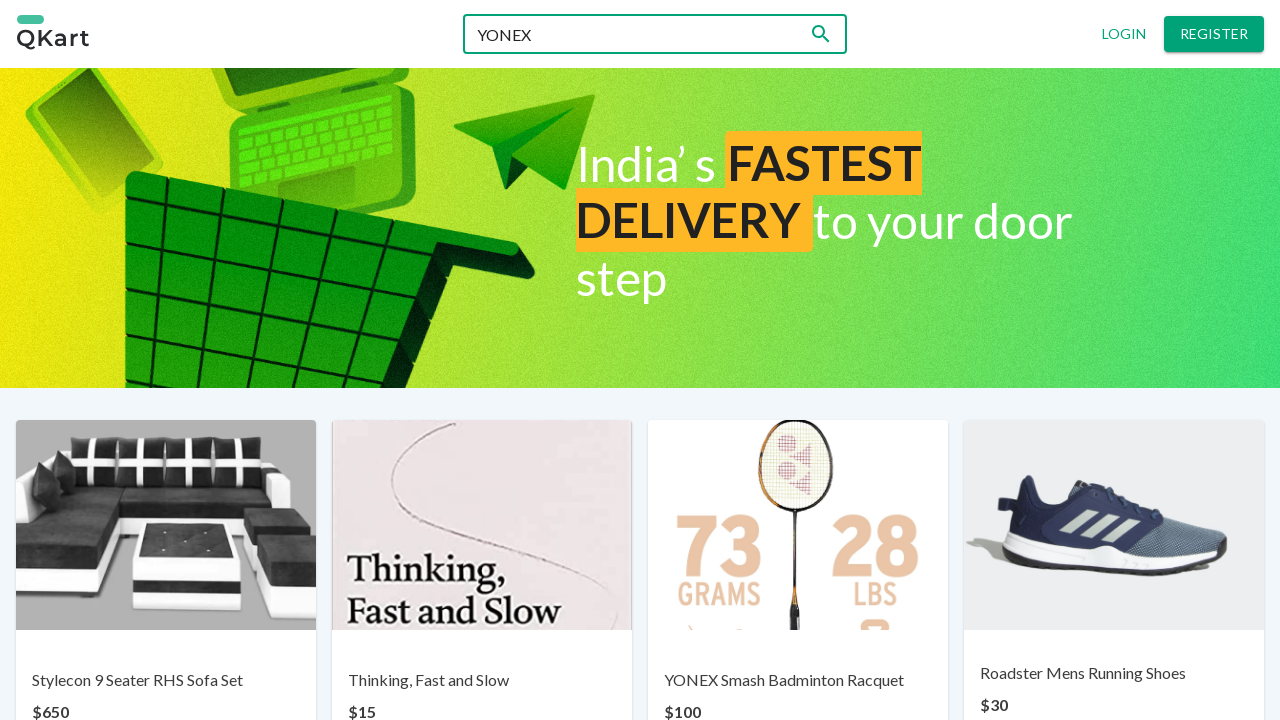

Pressed Enter to submit YONEX search
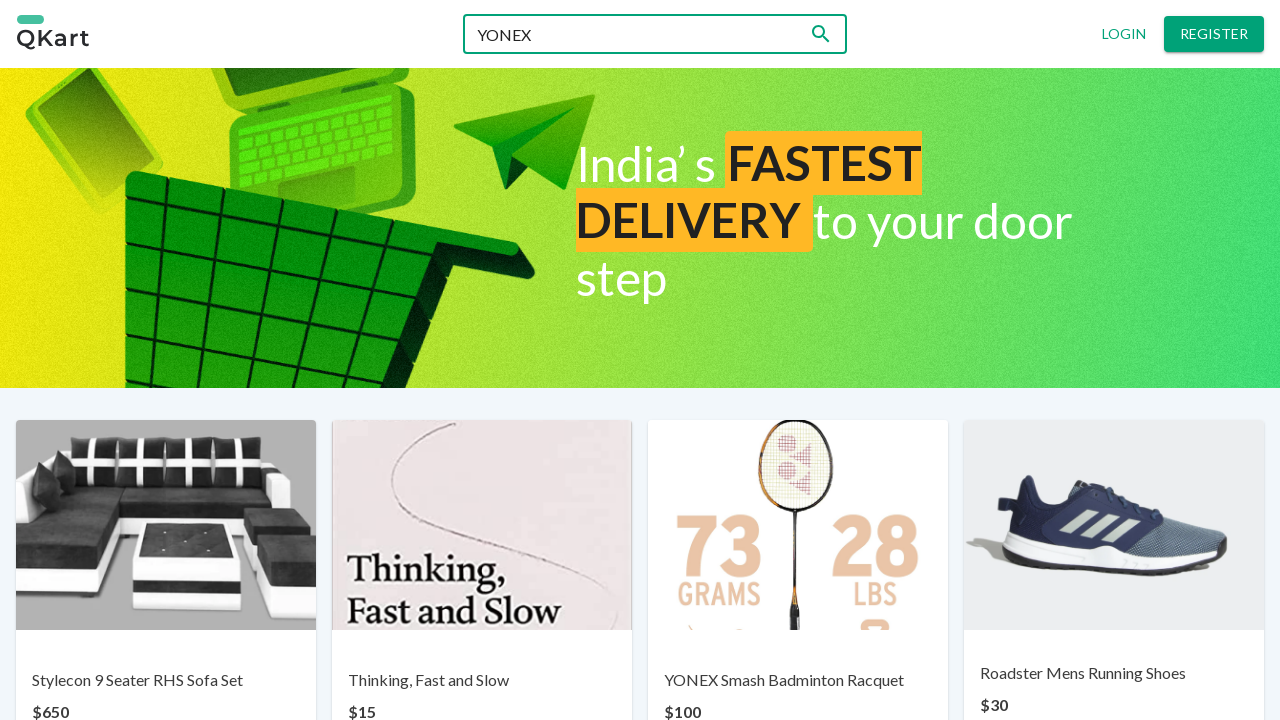

Search results loaded for YONEX
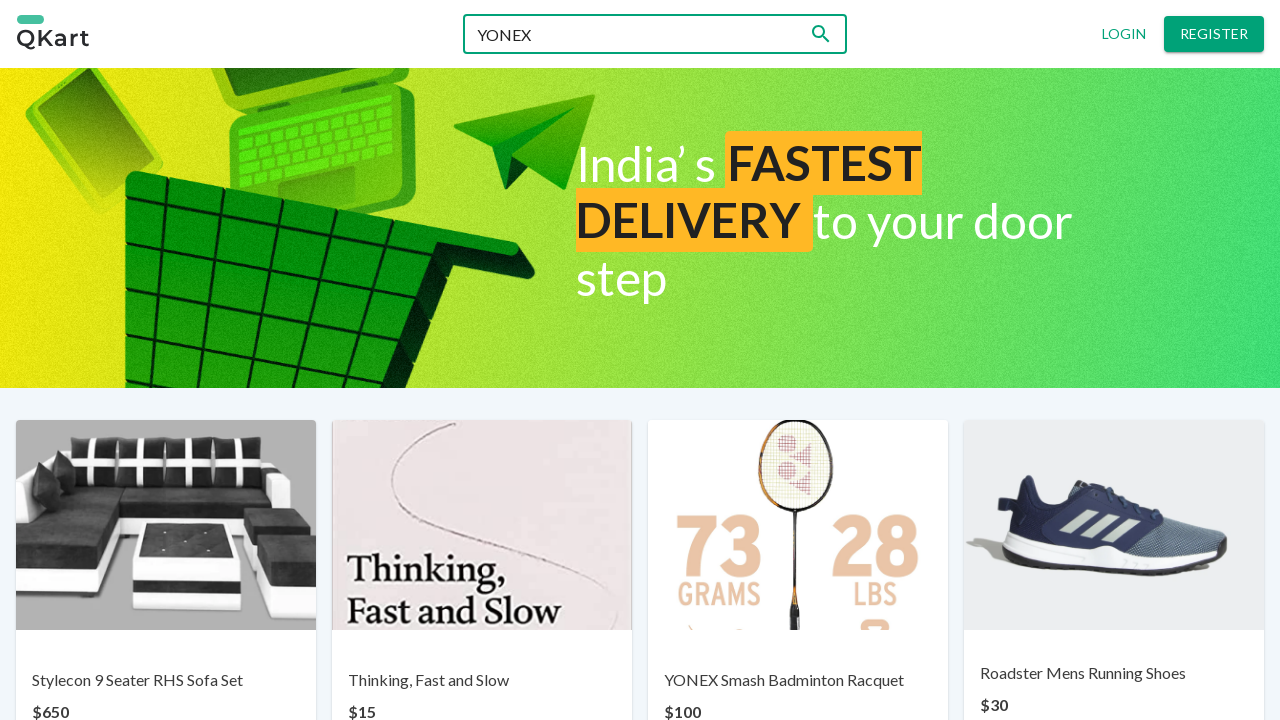

Retrieved 1 search results
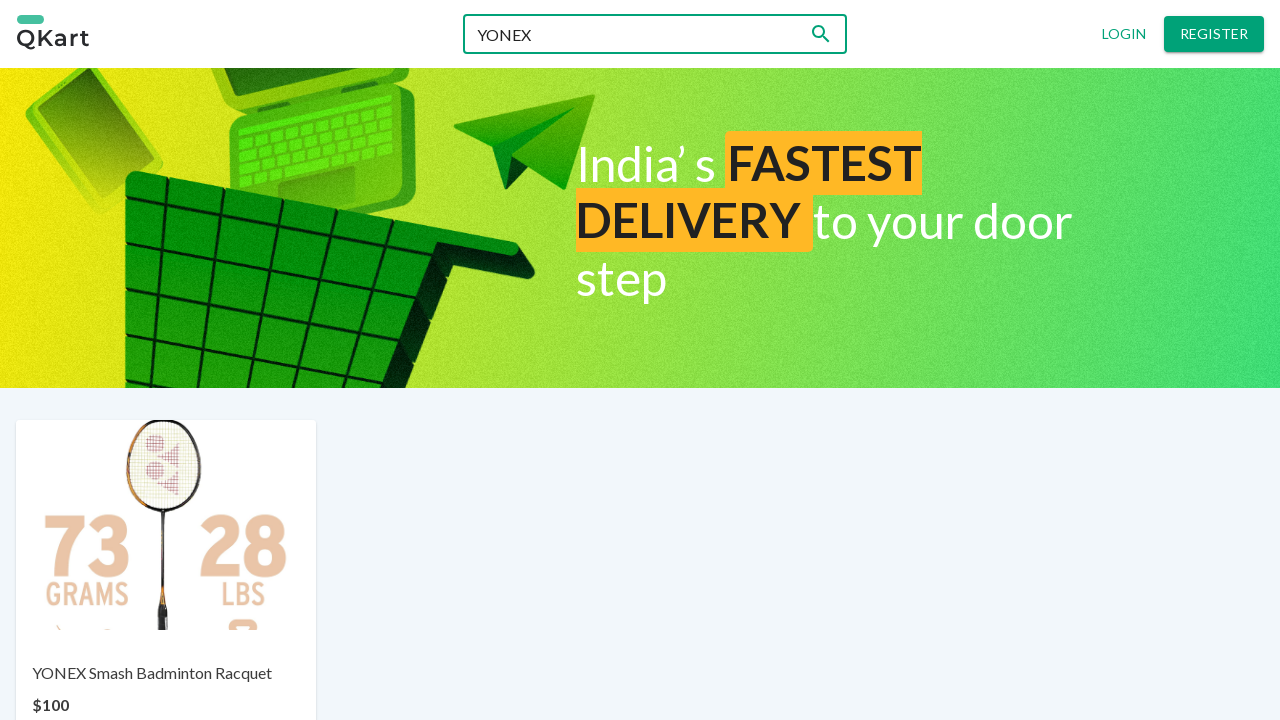

Verified YONEX product: 'YONEX Smash Badminton Racquet'
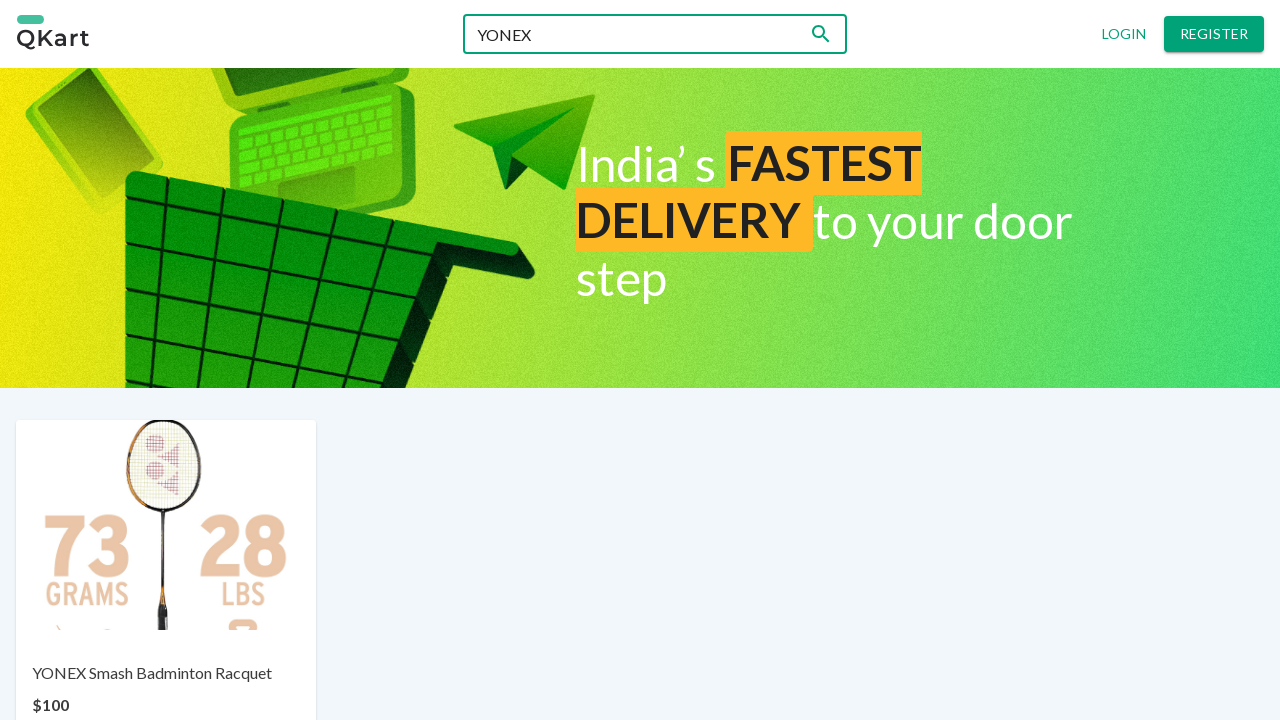

Waited 2 seconds
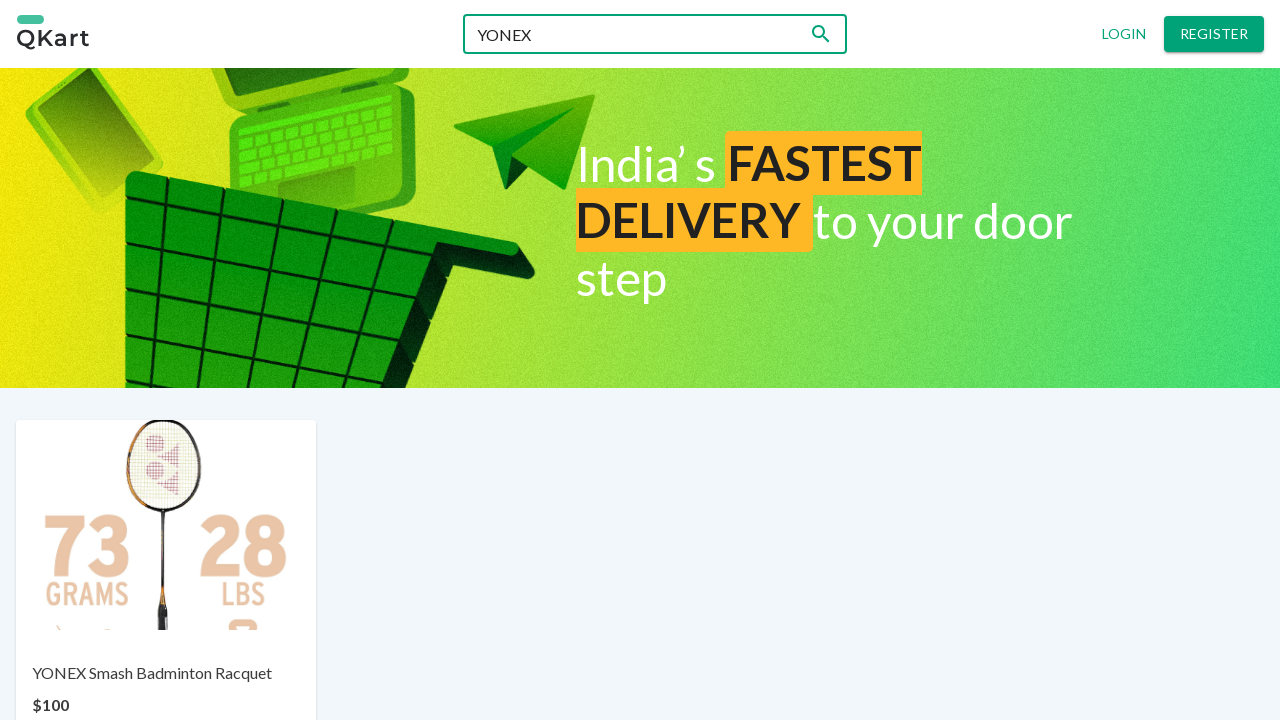

Filled search field with invalid term 'Gesundheit' on input[name='search']
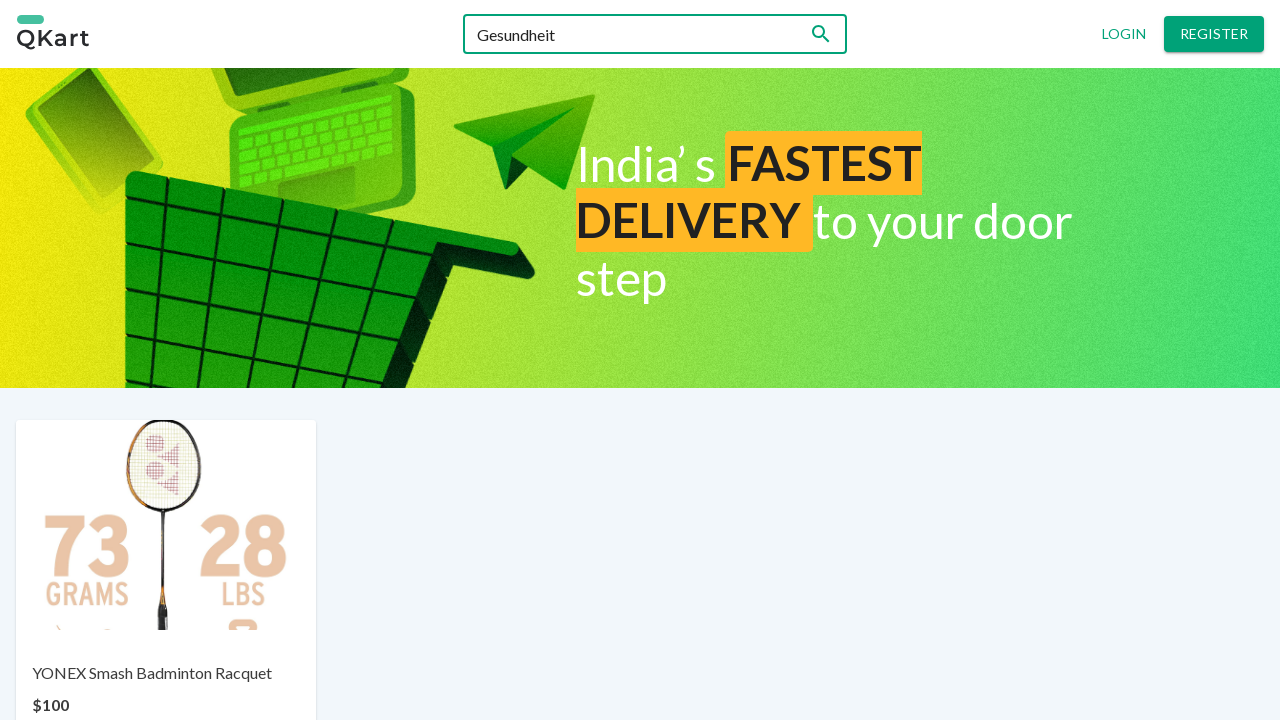

Pressed Enter to submit Gesundheit search
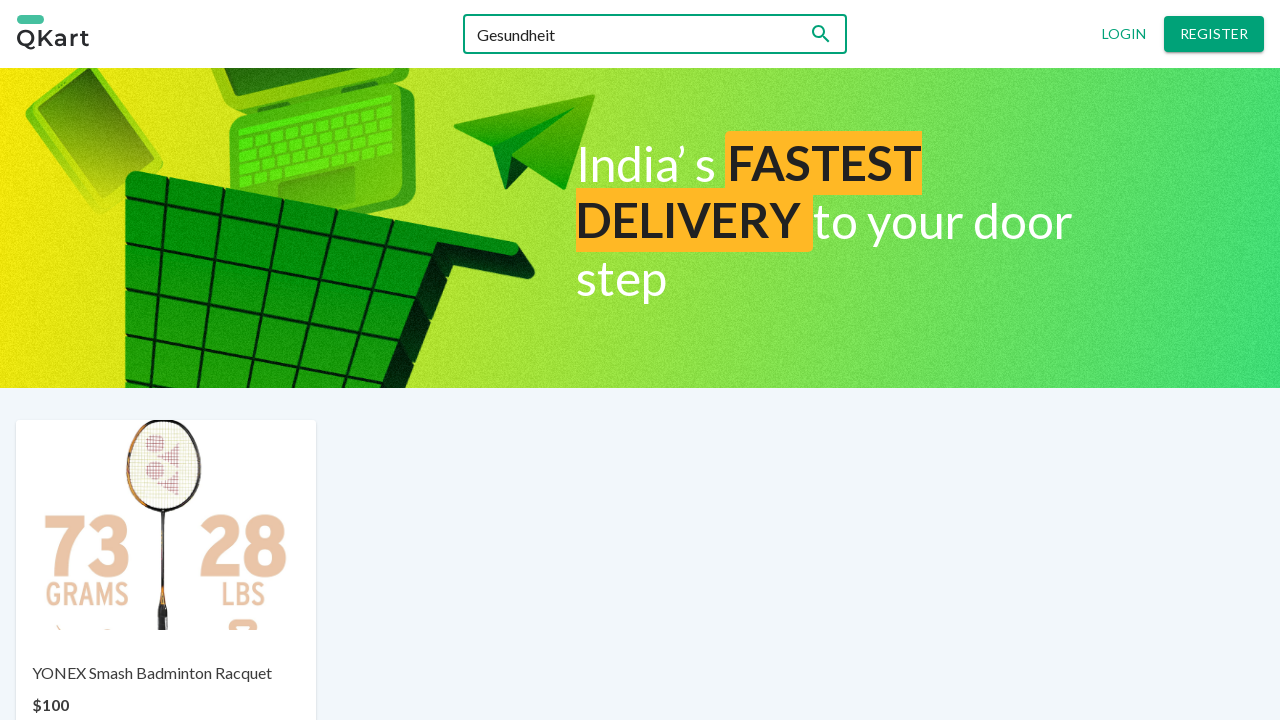

Verified 'No products found' message displayed for invalid search term
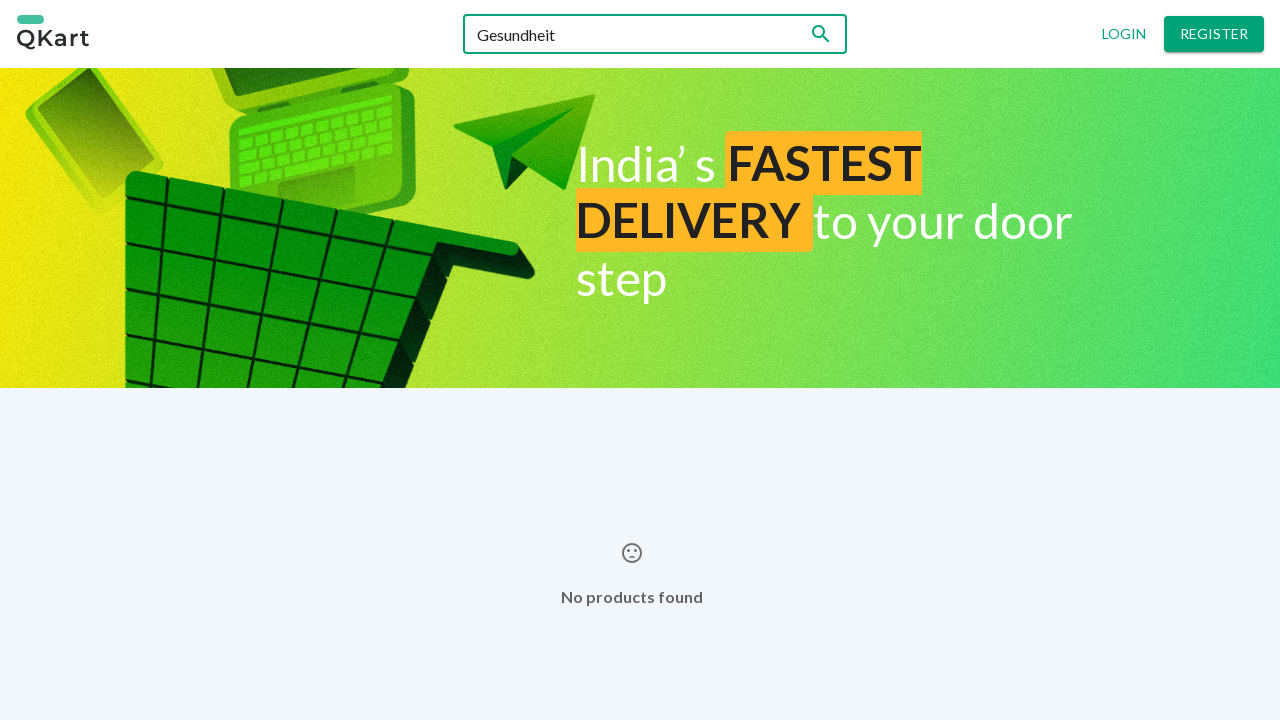

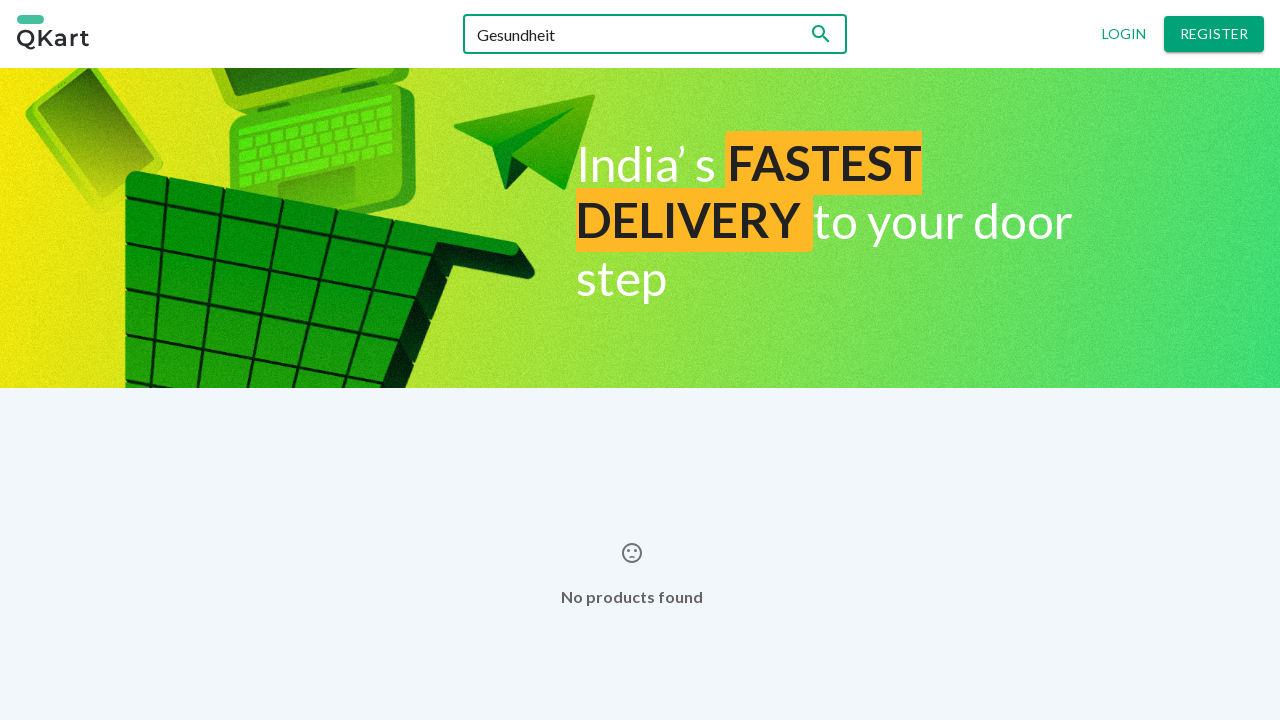